Tests selecting a unique element in a DataTable by hovering and clicking on a row, verifying data-datatable-selected and data-datatable-active attributes change appropriately.

Starting URL: https://next.fritz2.dev/headless-demo/#dataCollection

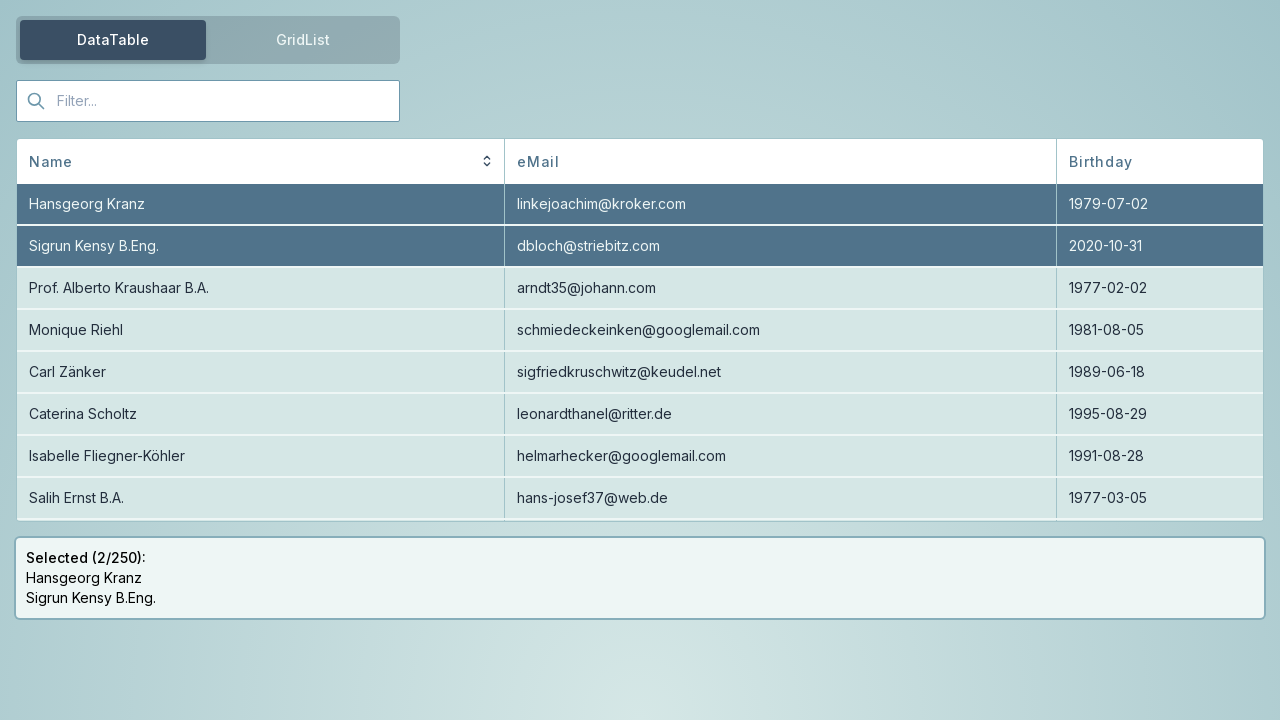

Clicked away to reset focus at (0, 0)
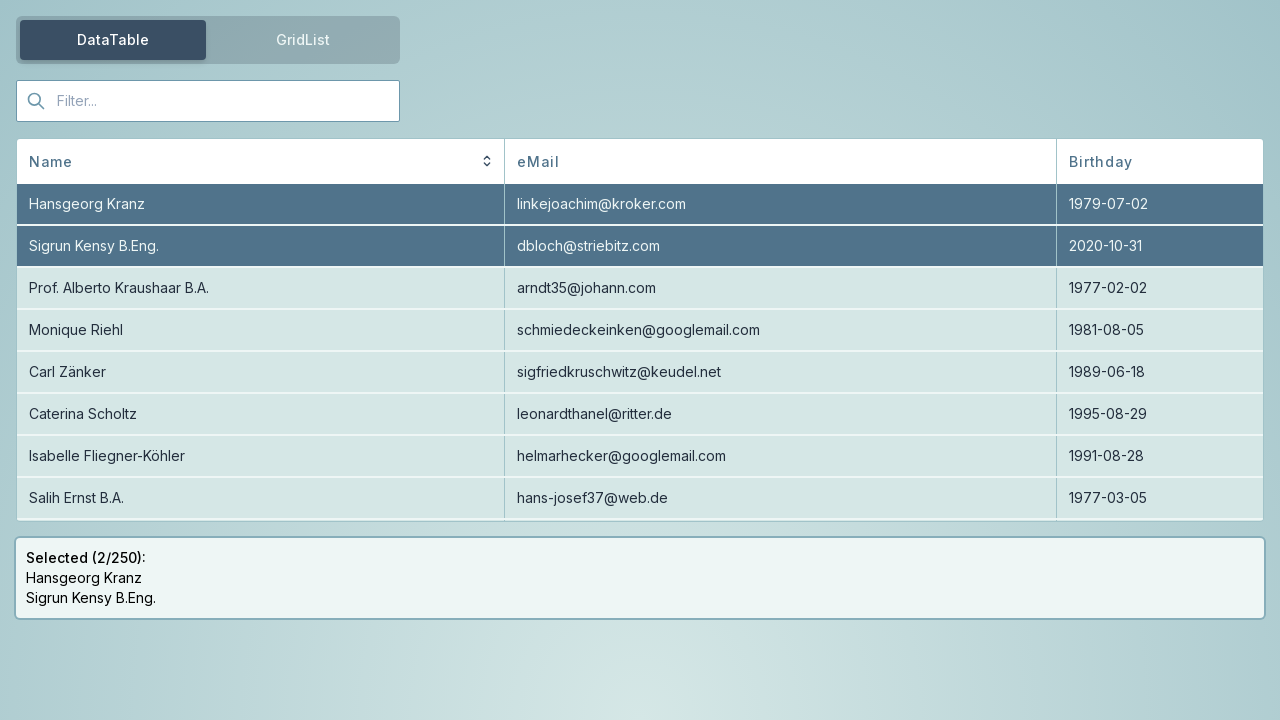

Waited 2 seconds for focus to clear
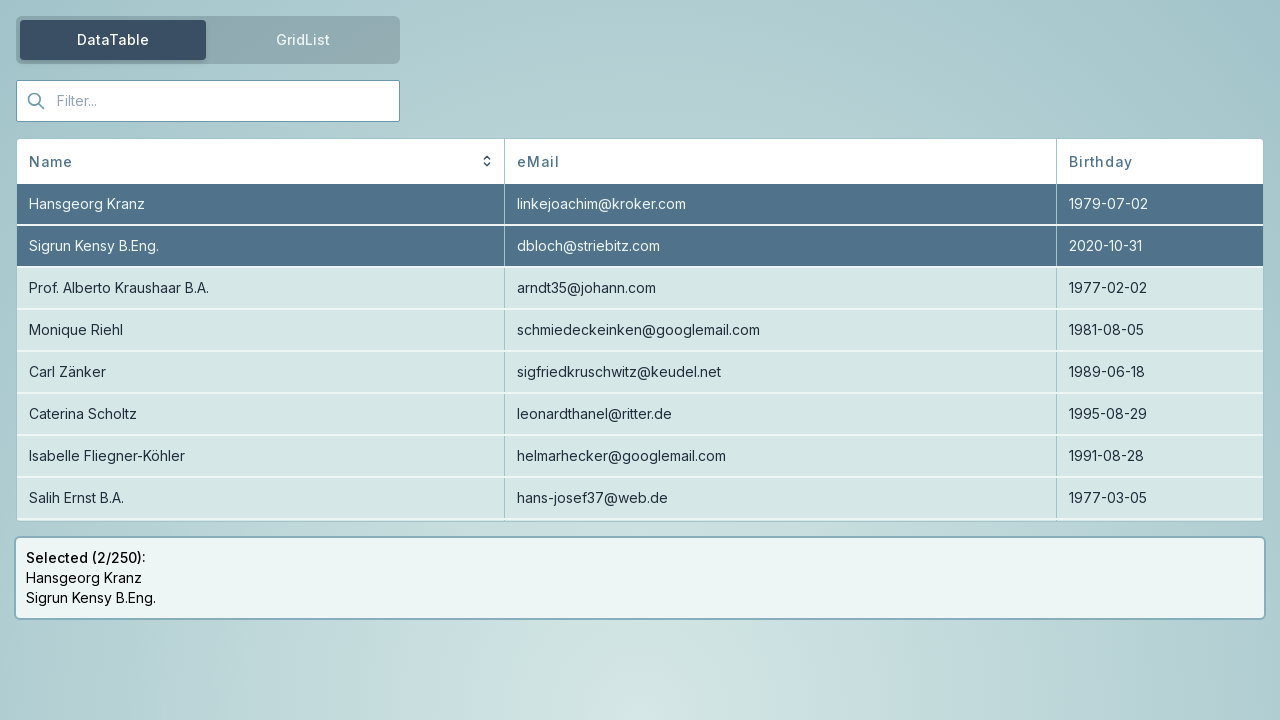

Scrolled Carl Zänker row into view
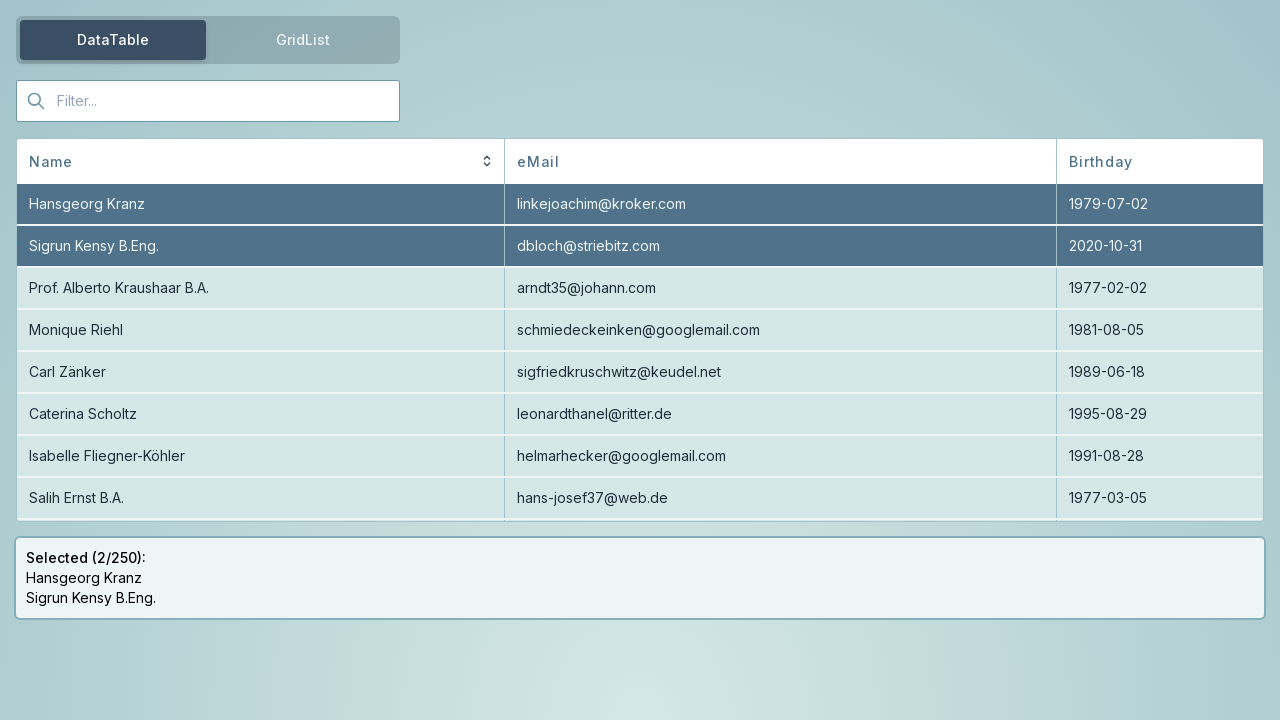

Hovered over Carl Zänker row to trigger hover state at (640, 372)
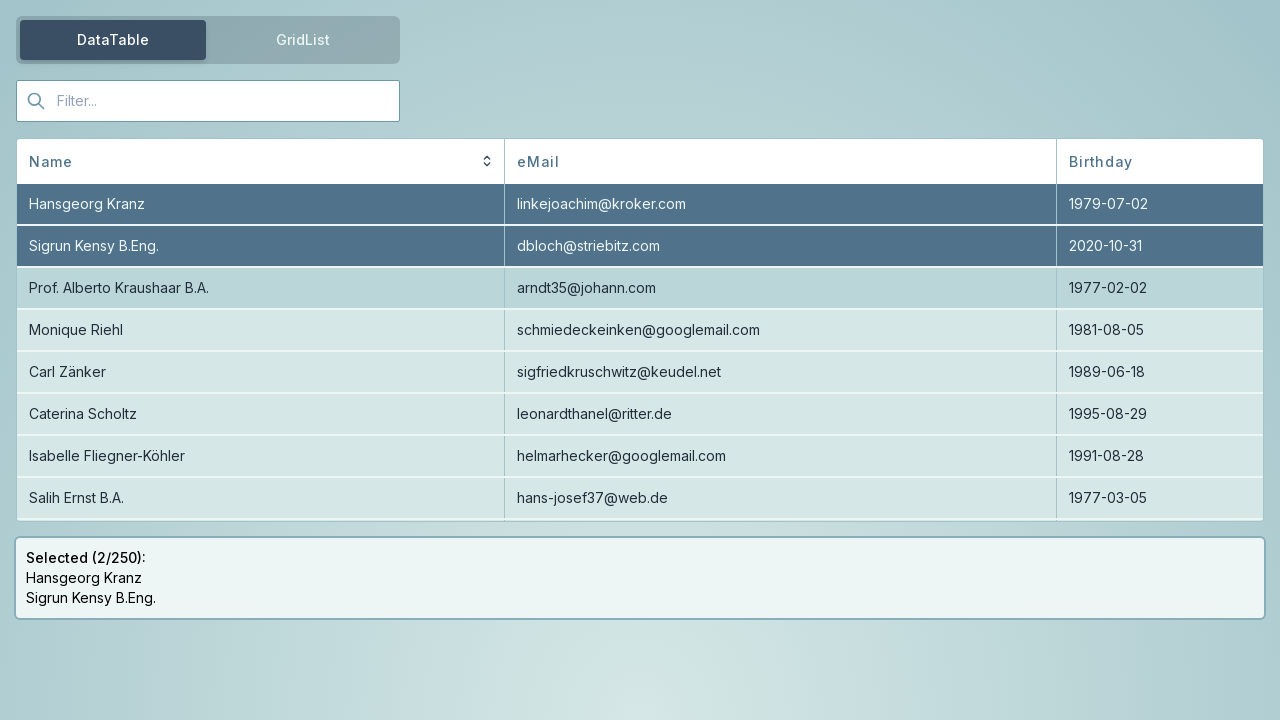

Clicked on Carl Zänker row with 1 second delay at (640, 372) on id=Carl Zänker
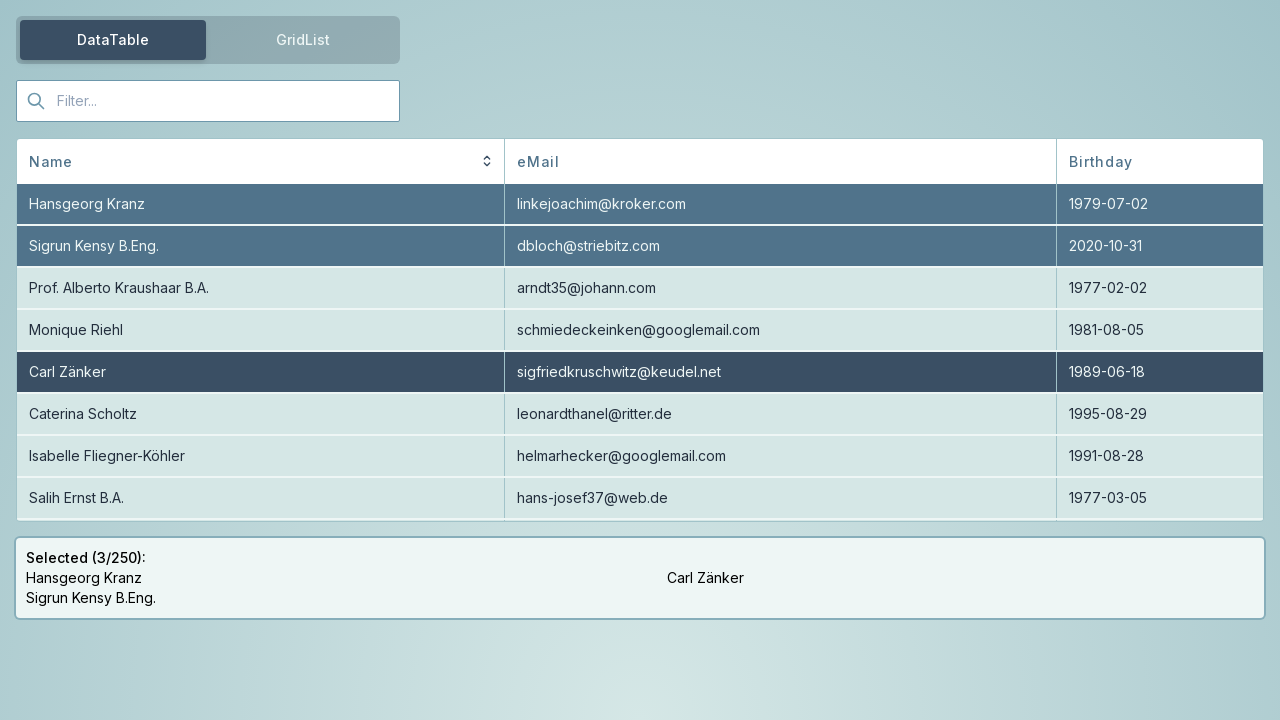

Waited 500ms for data-datatable-selected and data-datatable-active attributes to update
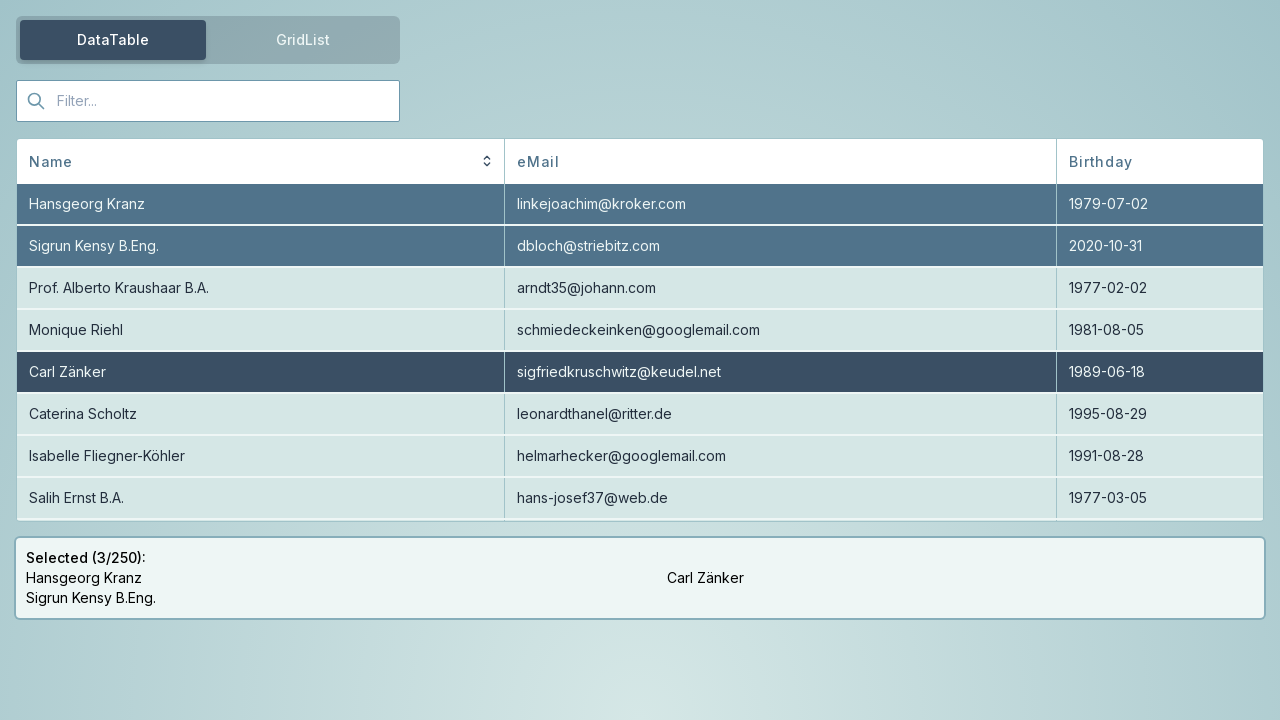

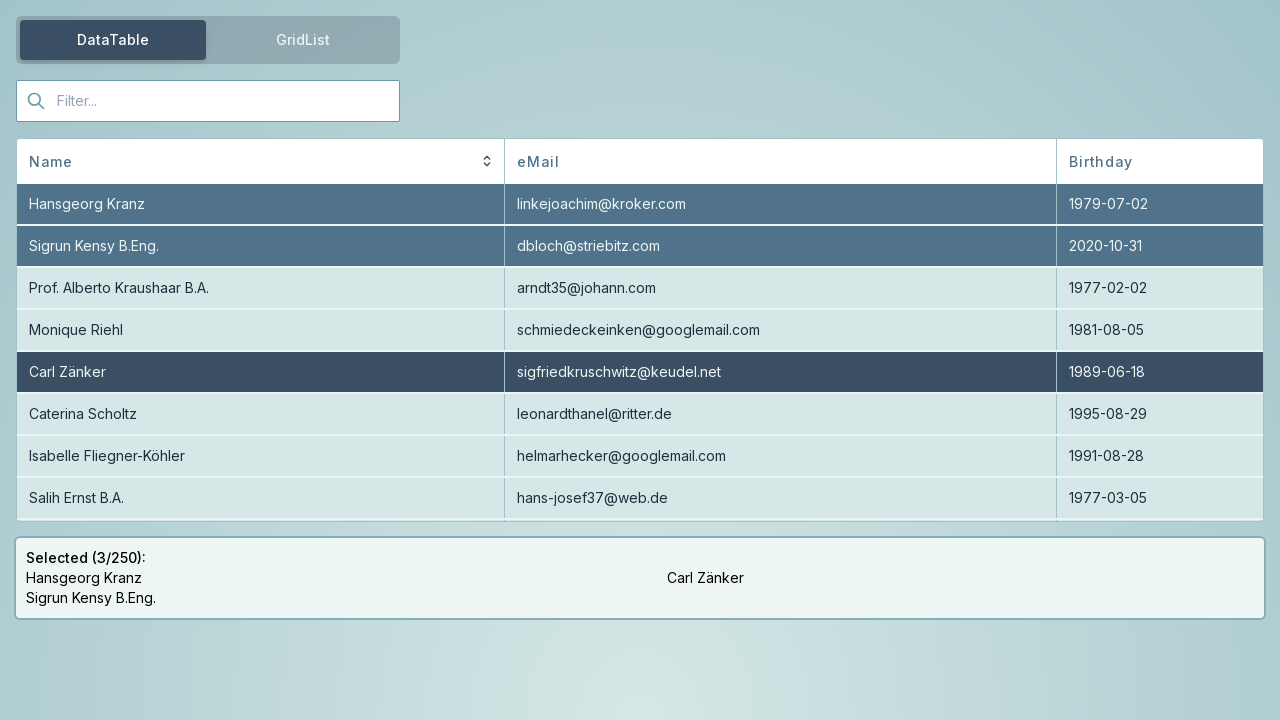